Tests table interaction by clicking a column button and verifying the table element is present

Starting URL: https://kitchen.applitools.com/ingredients/table

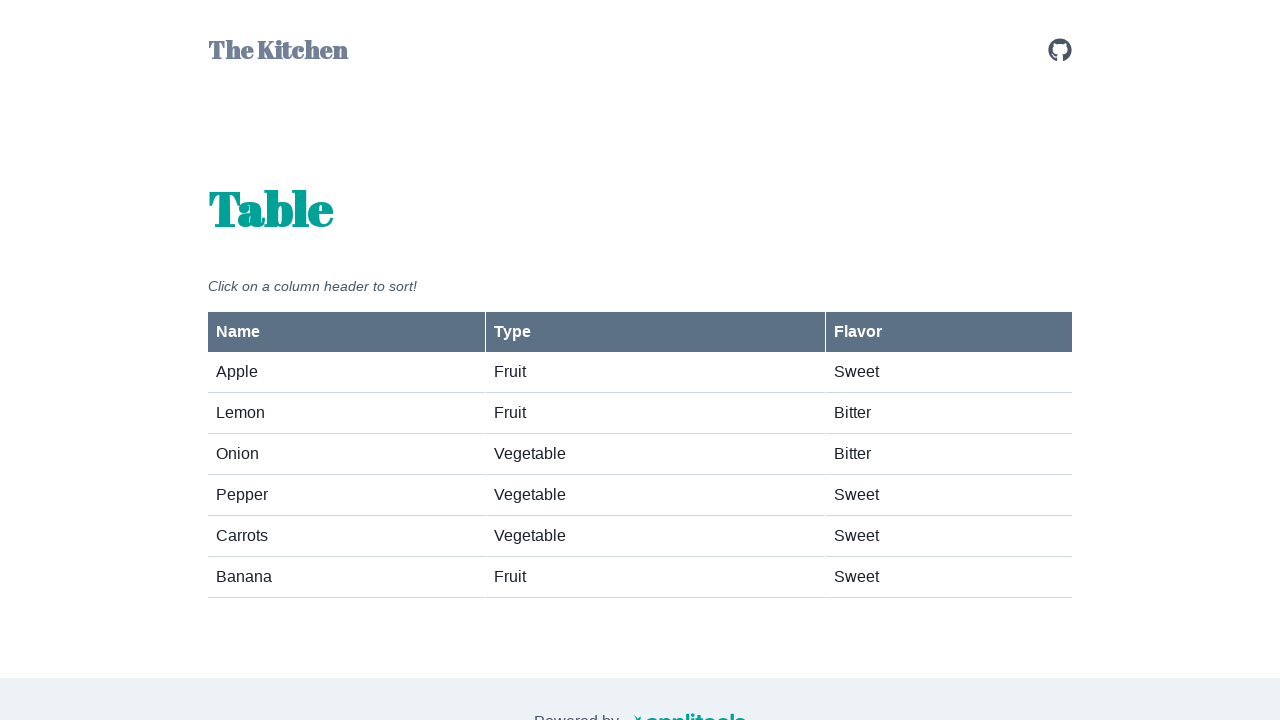

Clicked the column name button at (346, 332) on #column-button-name
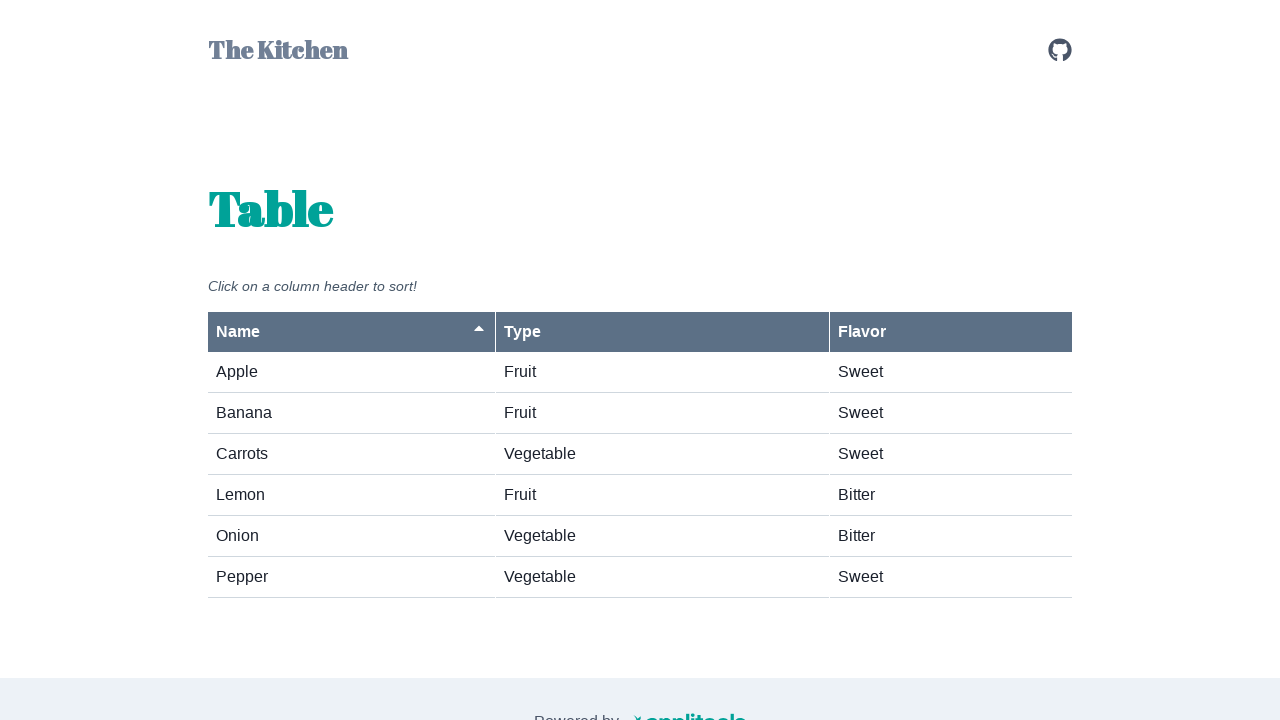

Table element loaded and is present in DOM
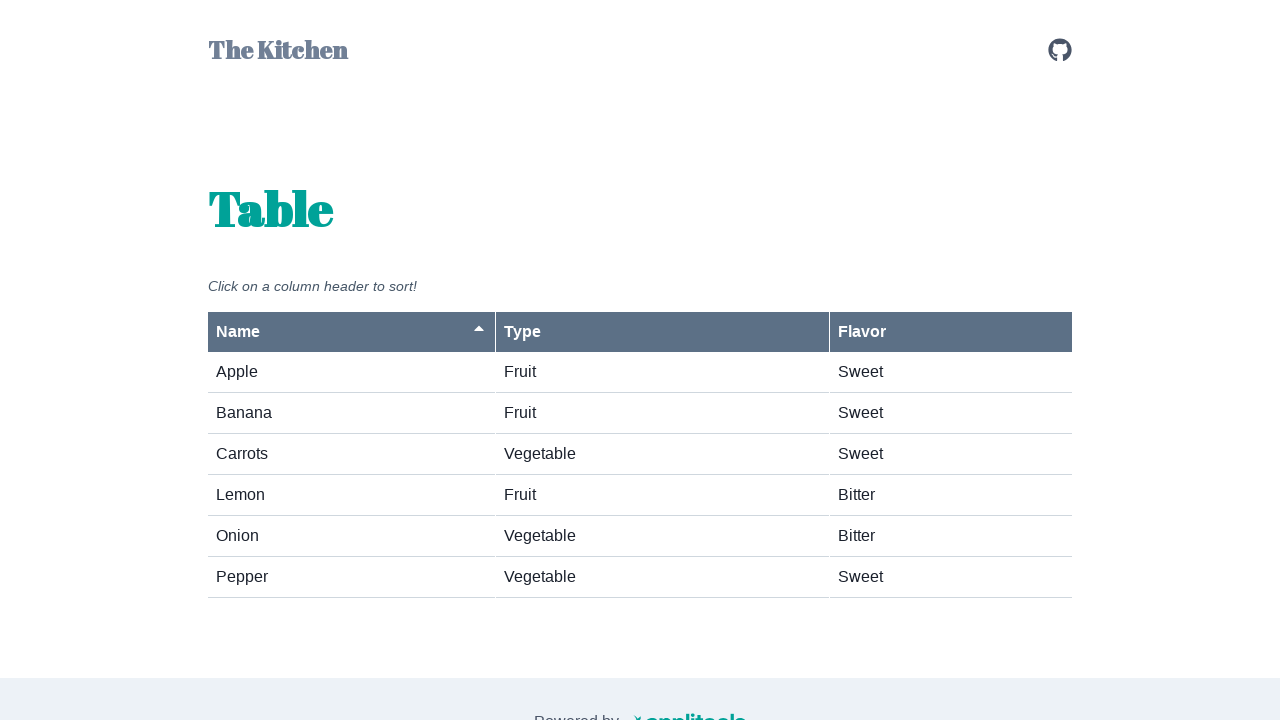

Verified table element is visible
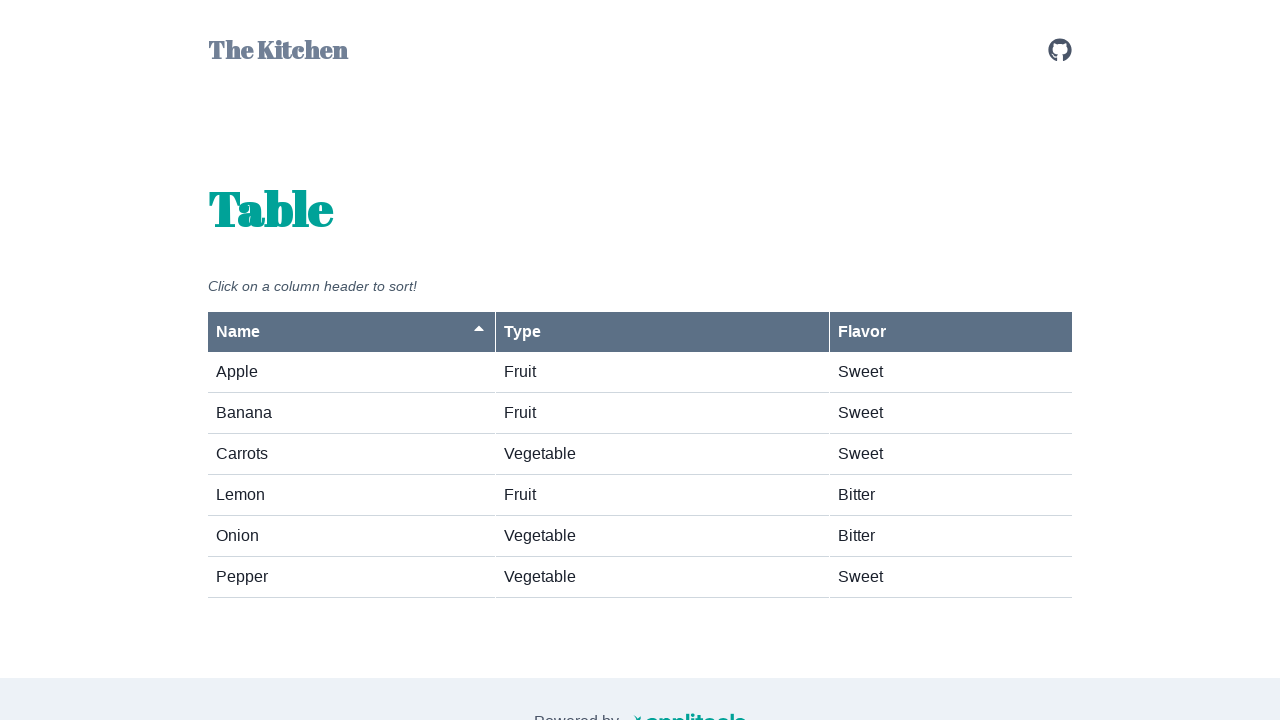

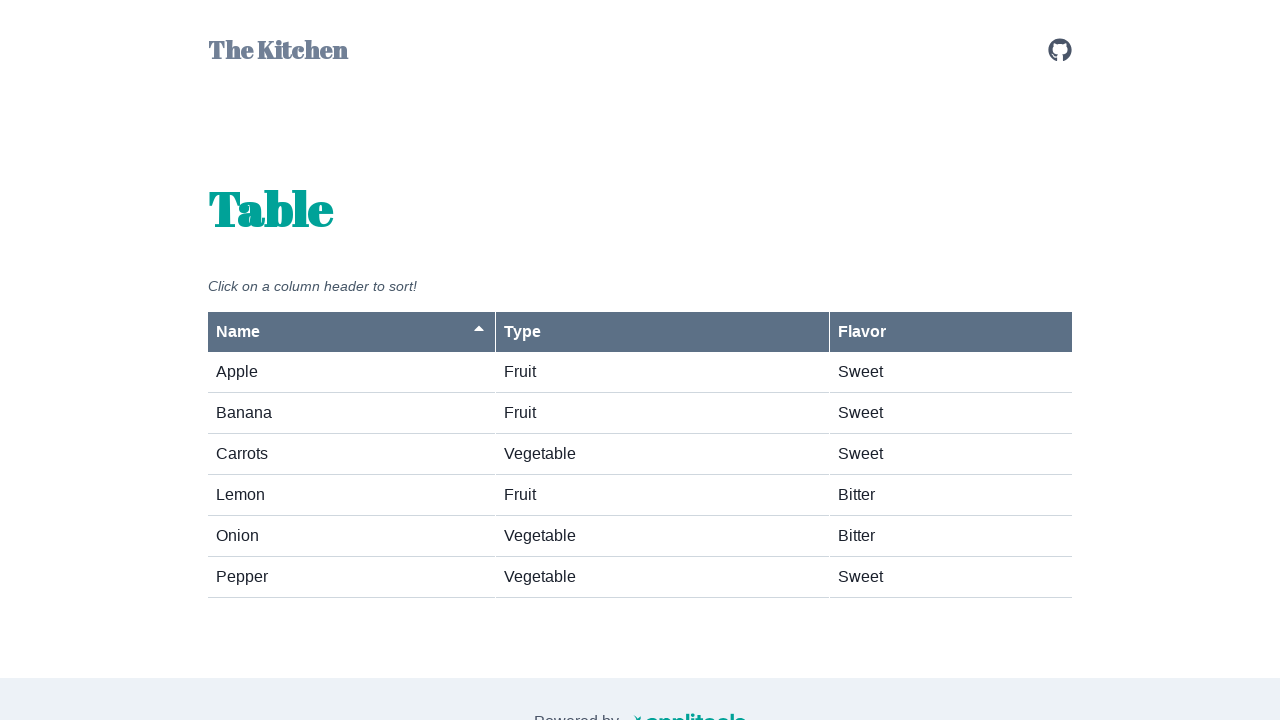